Tests date picker with dropdown selection for month and year.

Starting URL: https://demoqa.com/date-picker

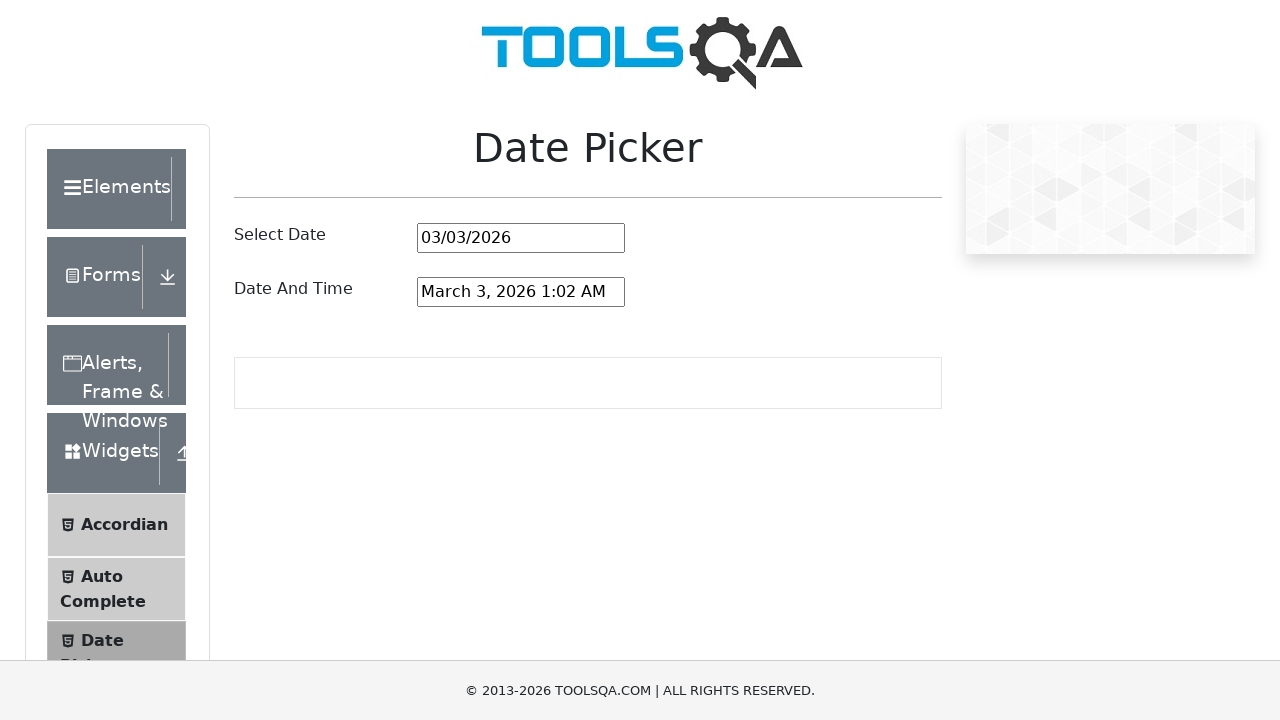

Clicked on date picker input field at (521, 238) on #datePickerMonthYearInput
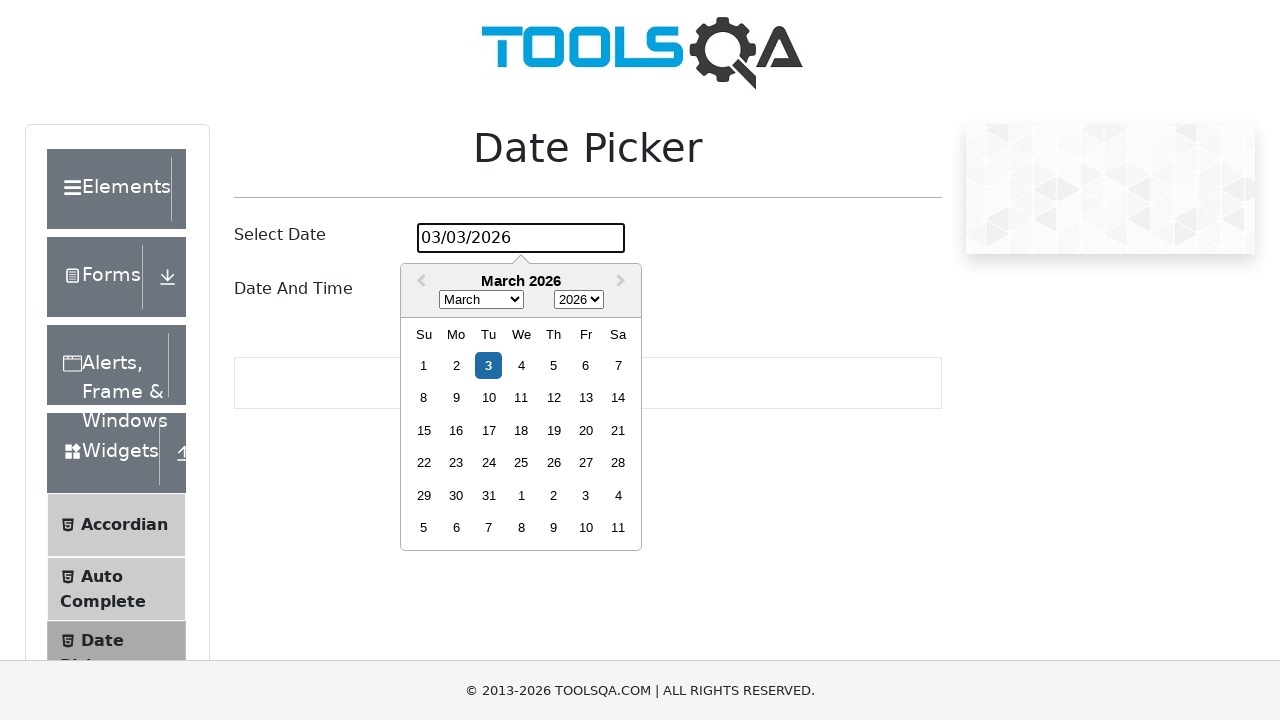

Selected March from month dropdown on .react-datepicker__month-select
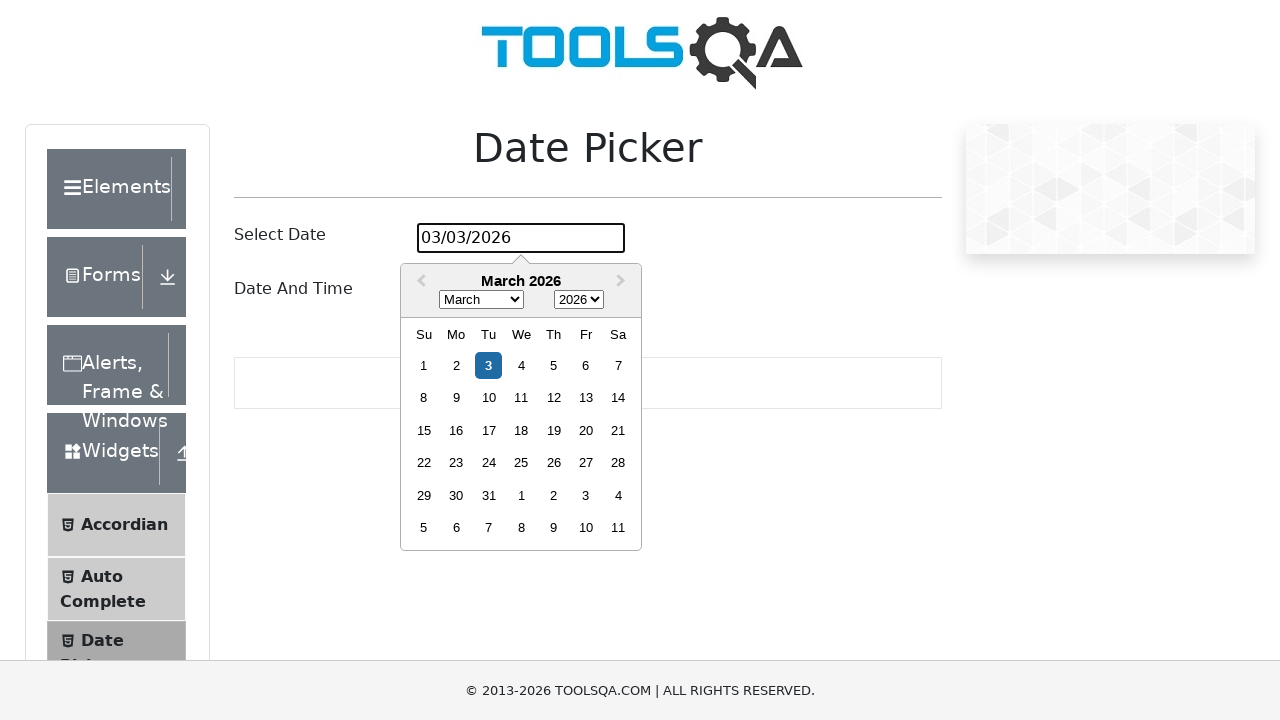

Selected 1999 from year dropdown on .react-datepicker__year-select
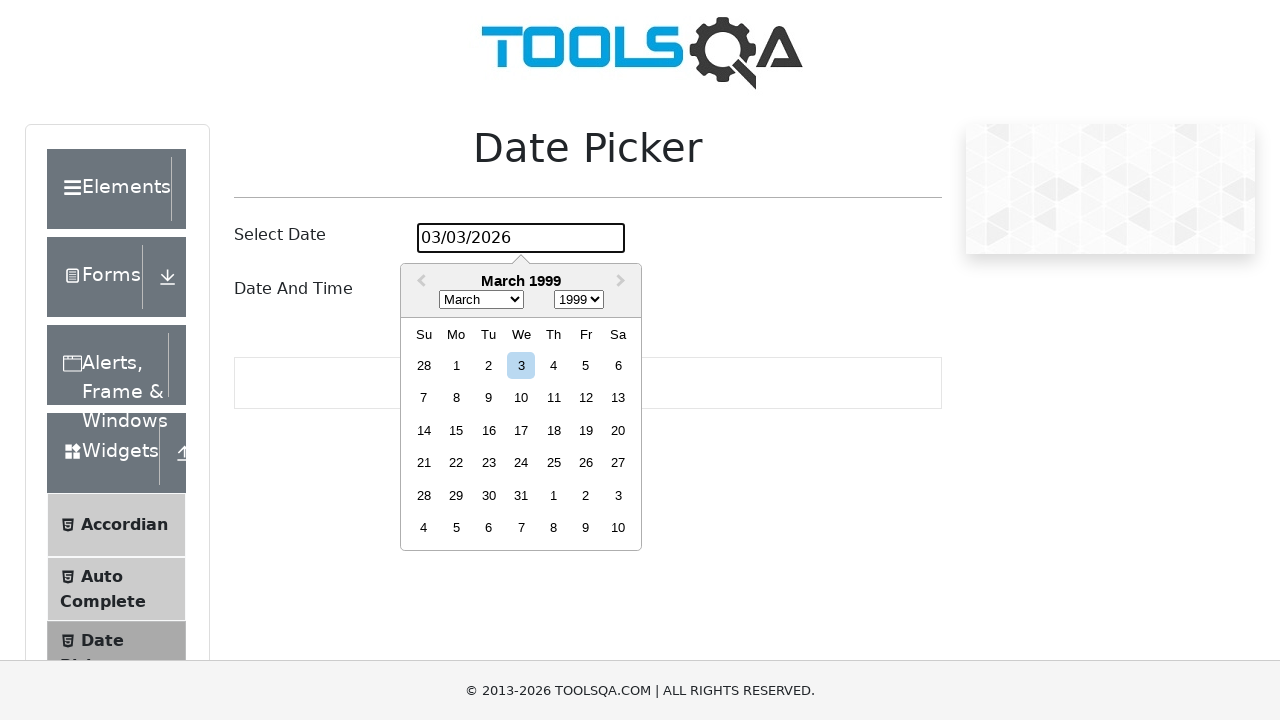

Selected day 24 from calendar at (521, 463) on .react-datepicker__day--024
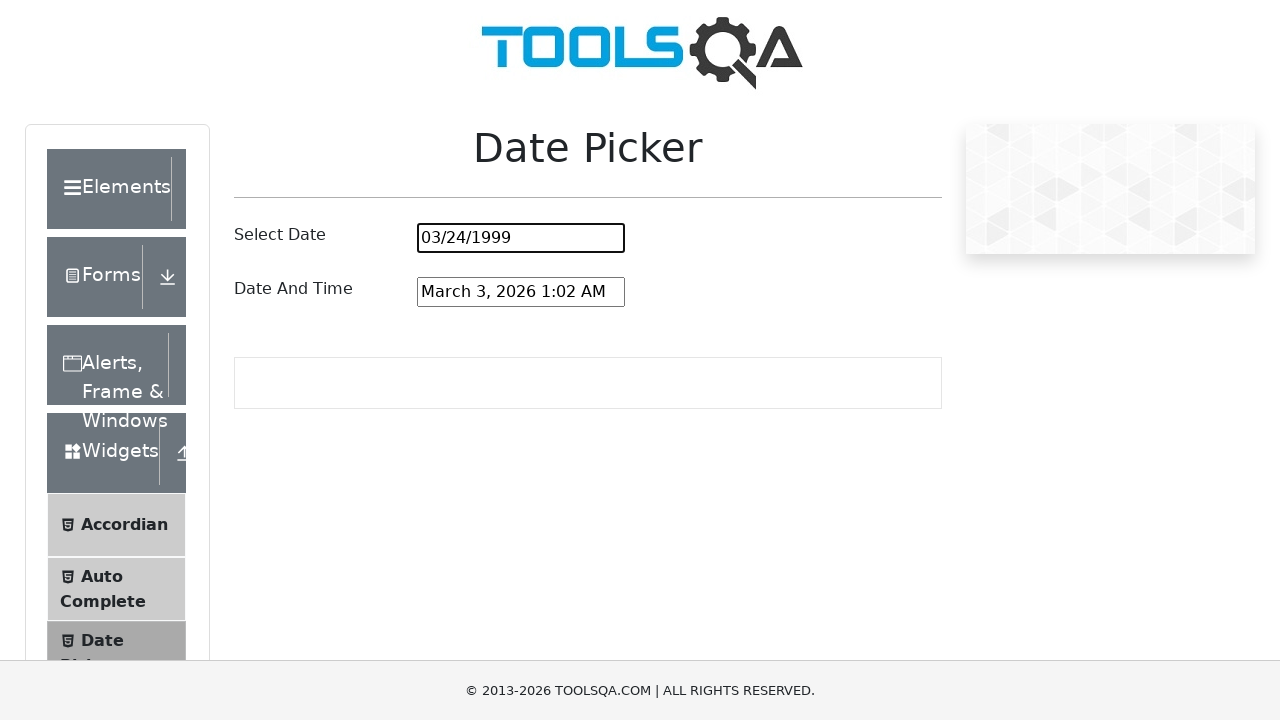

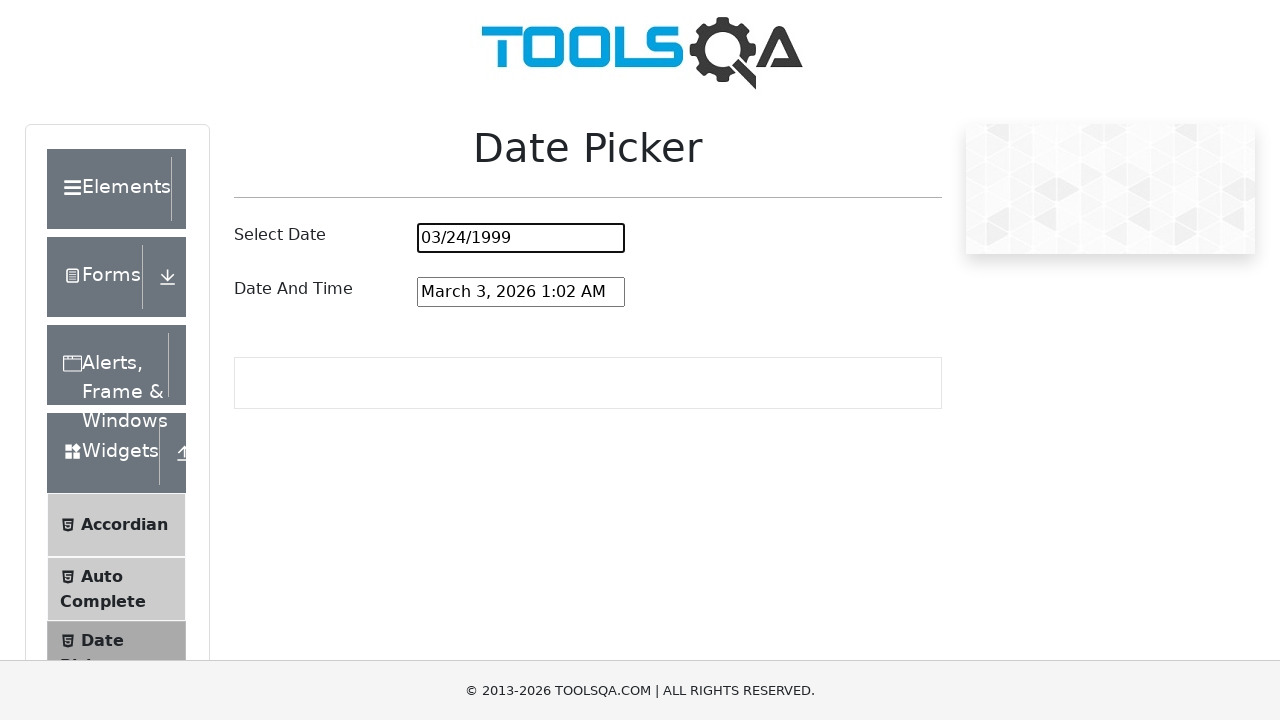